Tests a dynamic pricing page by waiting for the price to drop to $100, then solving a math captcha to complete the booking

Starting URL: http://suninjuly.github.io/explicit_wait2.html

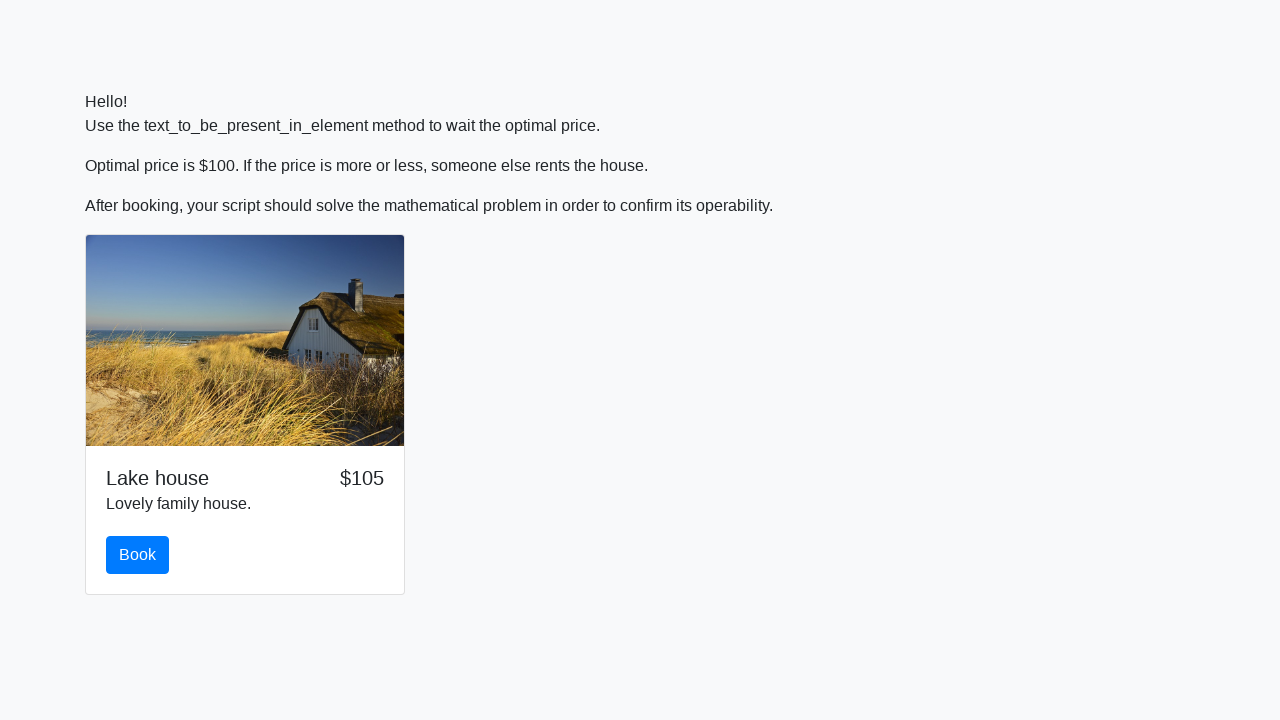

Price dropped to $100, wait condition satisfied
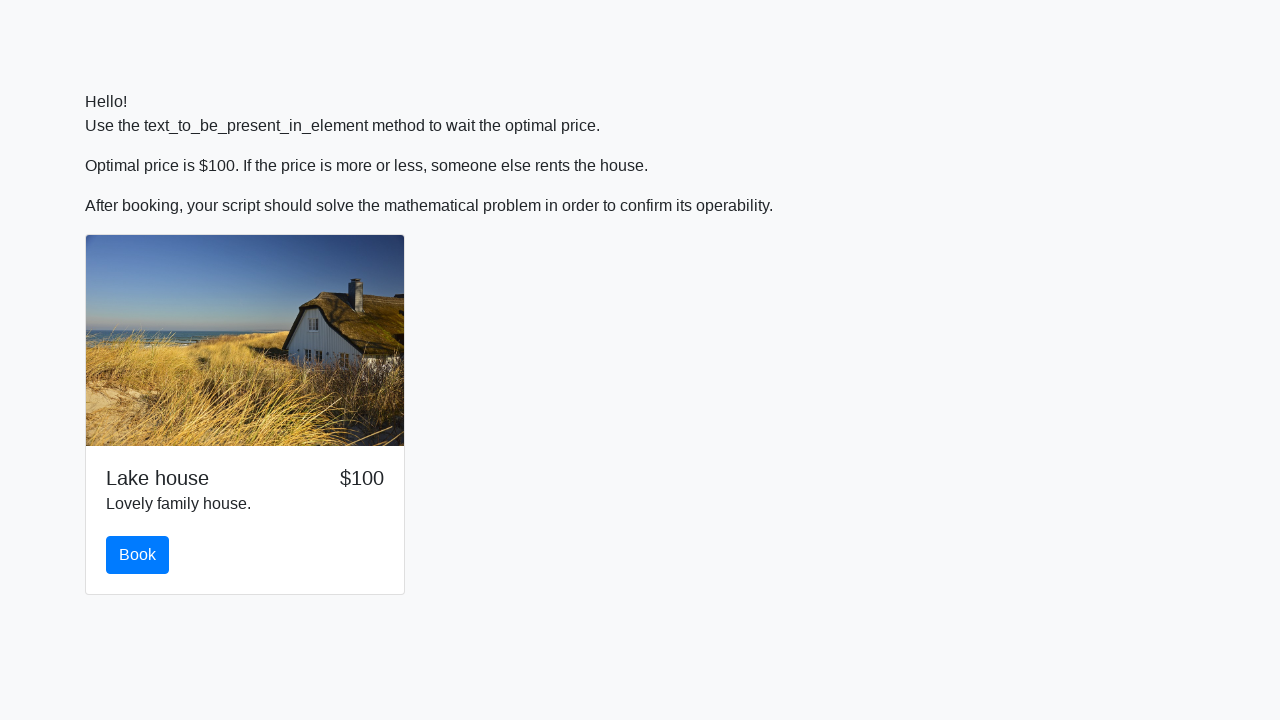

Clicked the book button at (138, 555) on #book
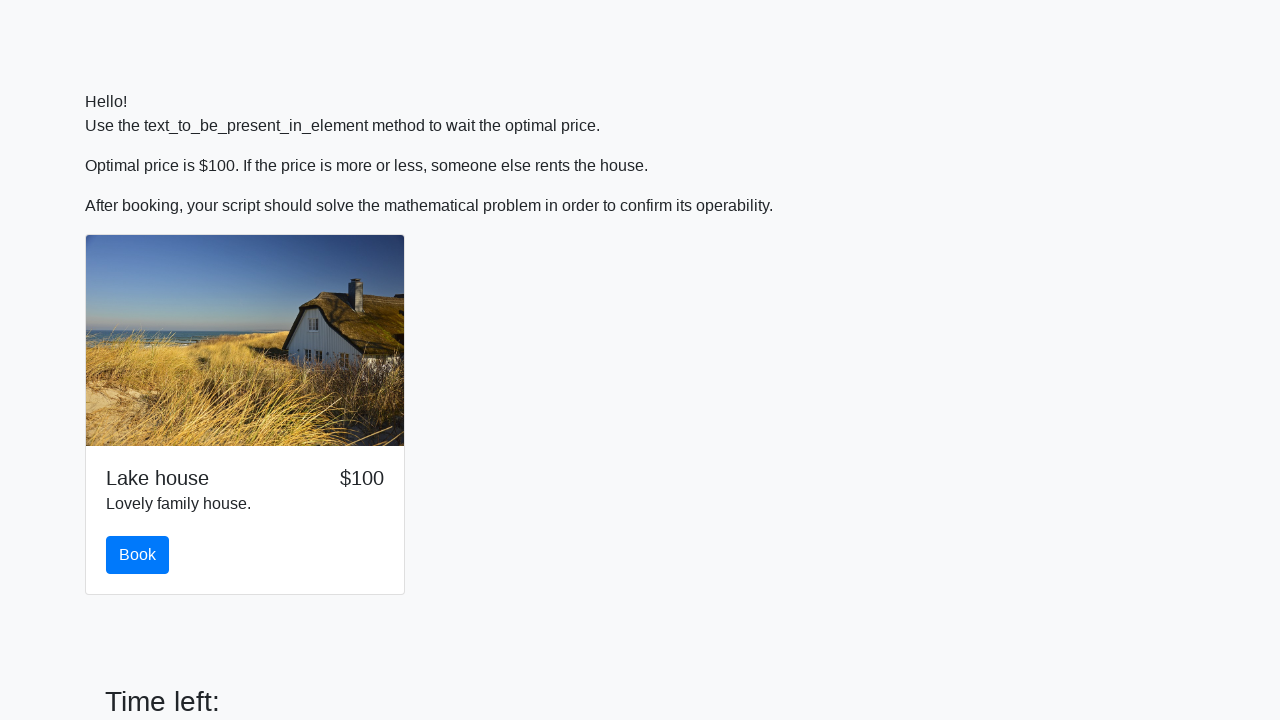

Retrieved input value: 788
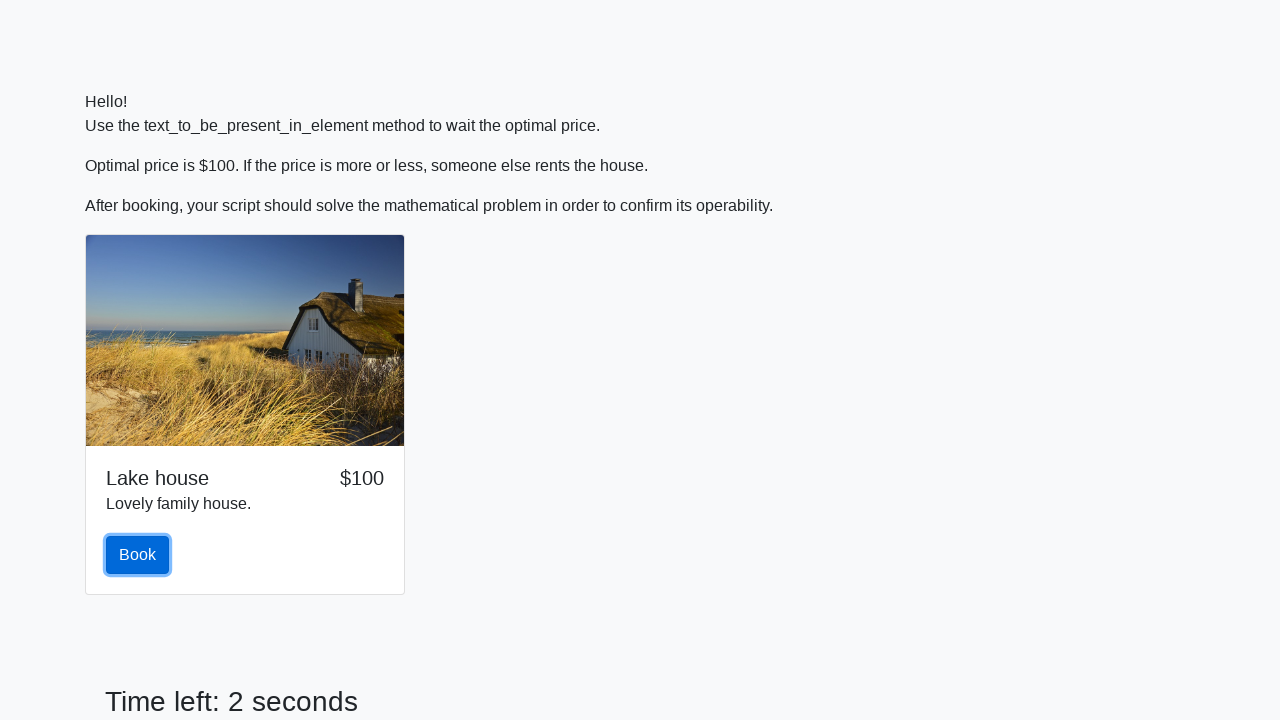

Calculated math captcha answer: 1.8192320953912025
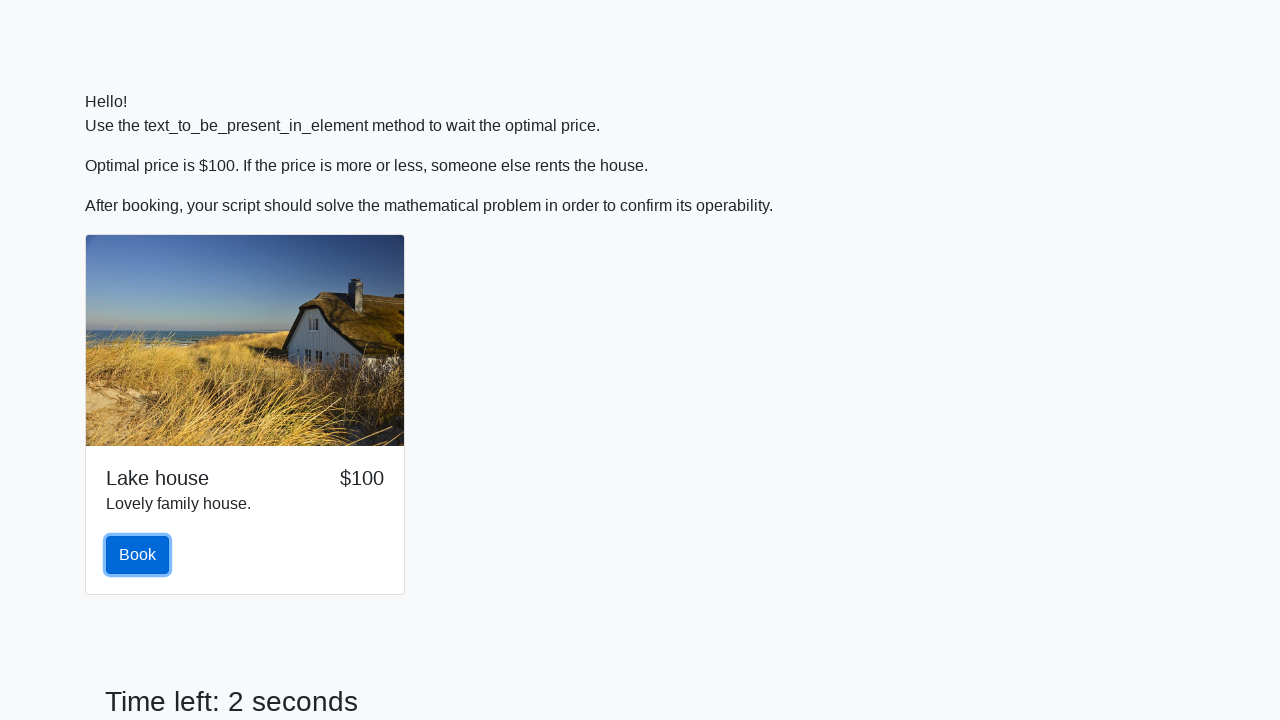

Filled captcha answer into input field on input[type='text']
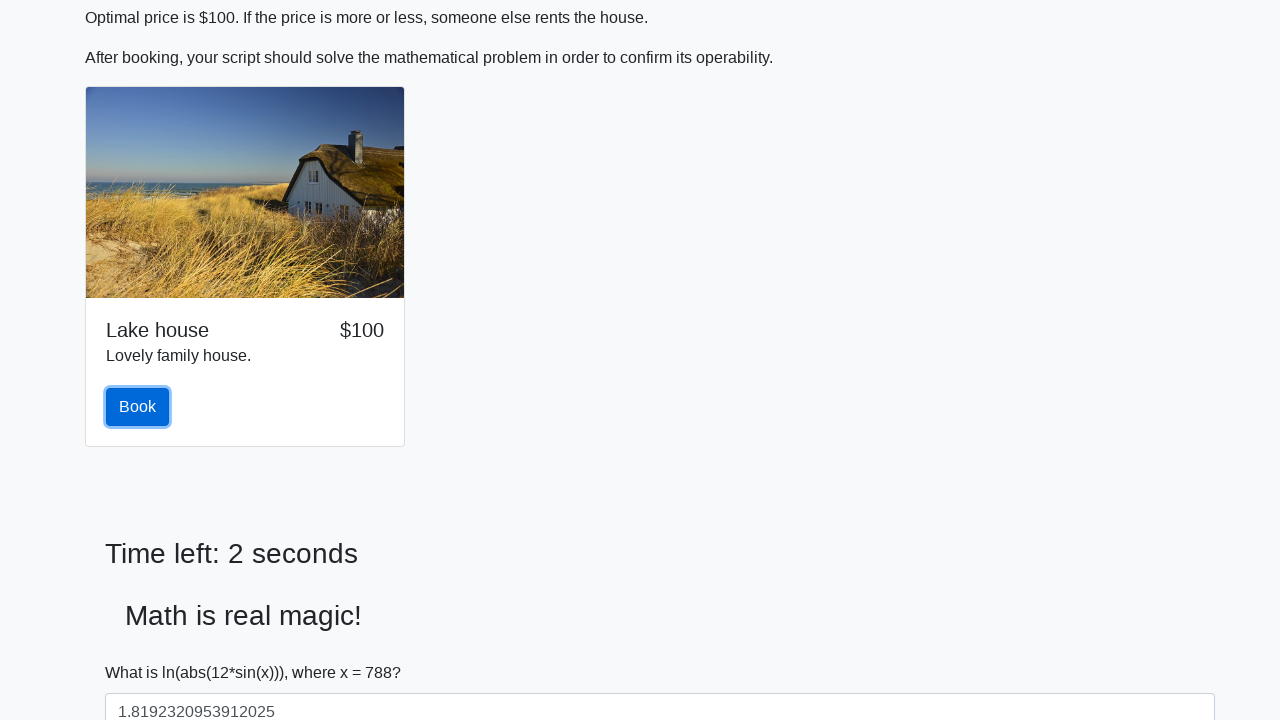

Clicked solve button to submit captcha answer at (143, 651) on #solve
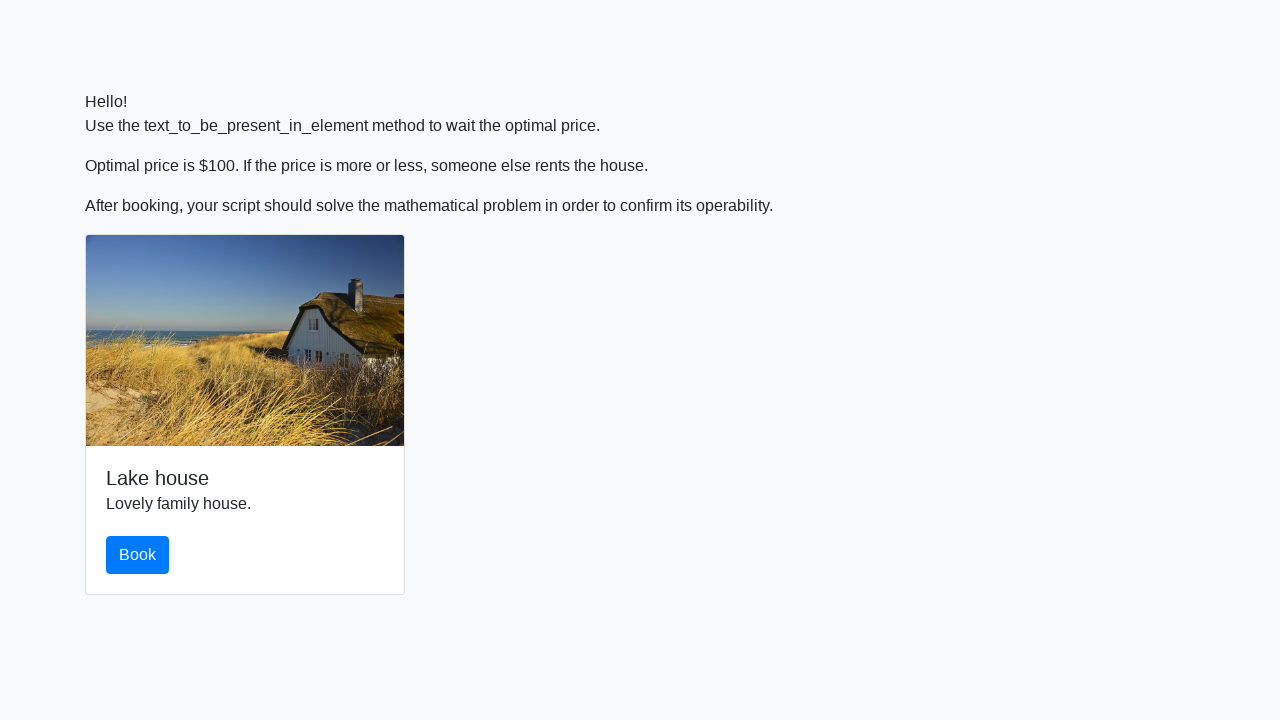

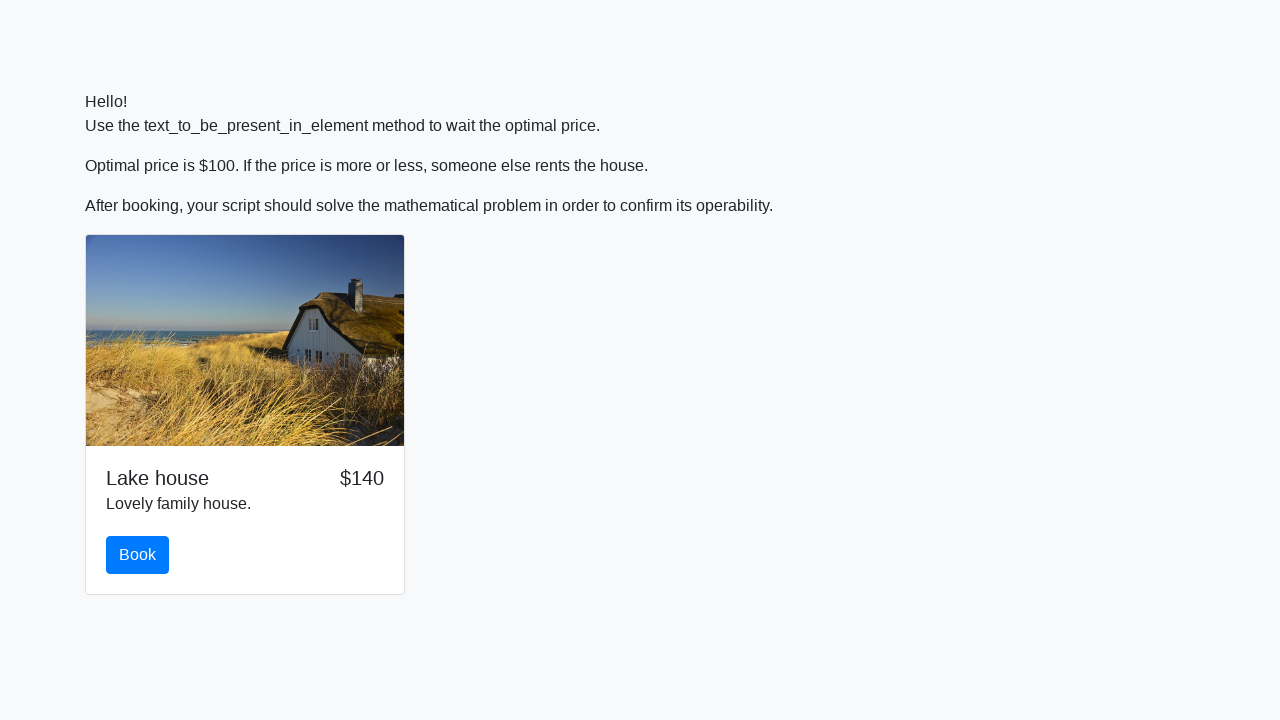